Tests handling of an entry advertisement modal popup by waiting for it to appear and then clicking the close button in the modal footer.

Starting URL: http://the-internet.herokuapp.com/entry_ad

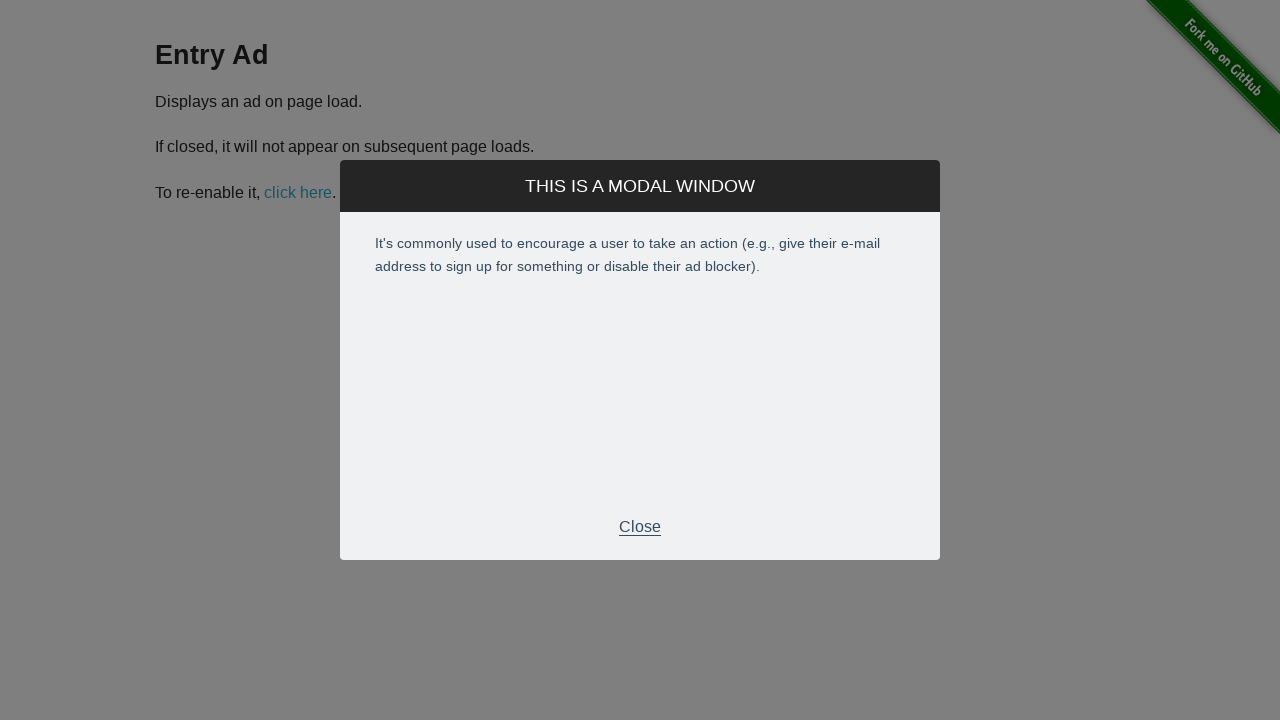

Entry advertisement modal appeared and became visible
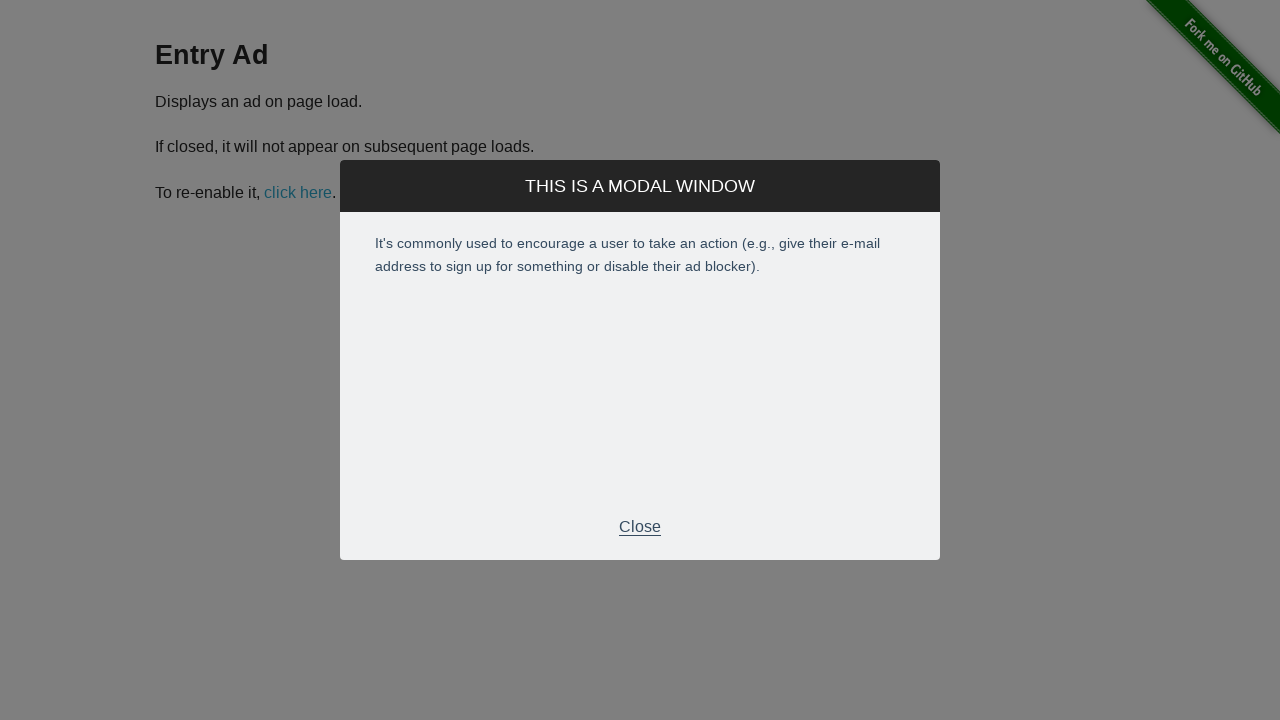

Clicked close button in modal footer at (640, 527) on .modal-footer
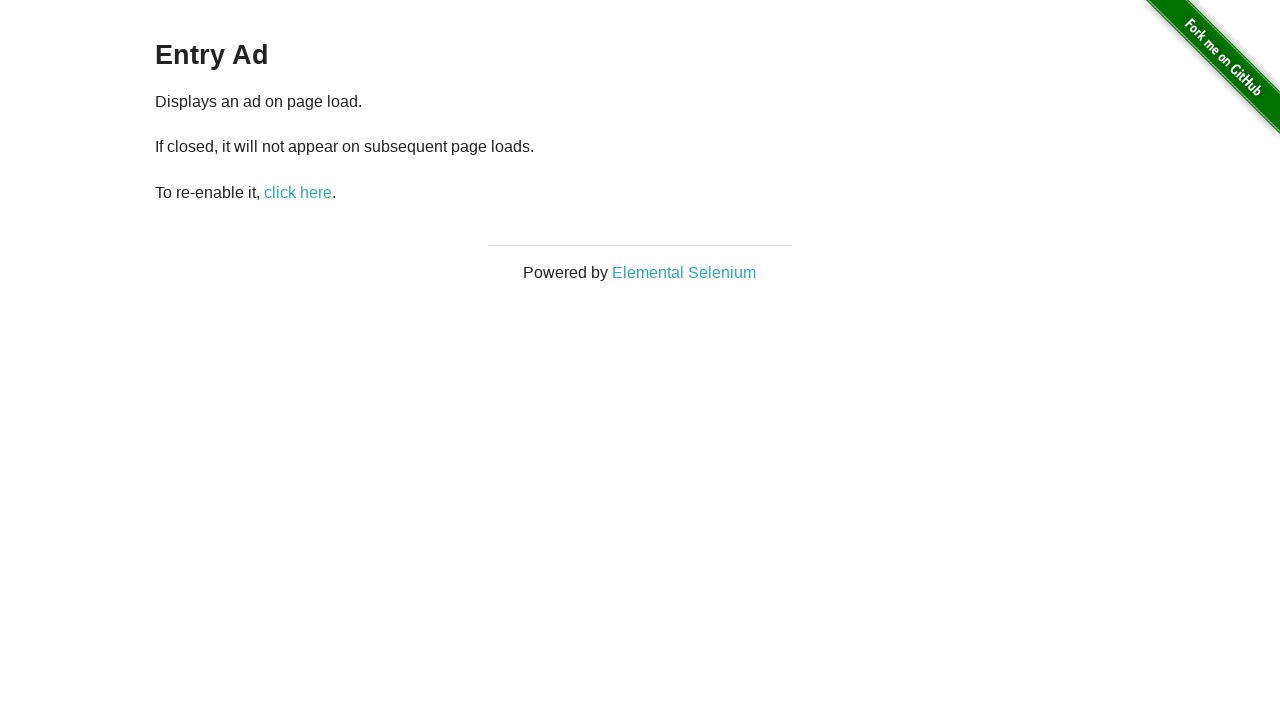

Modal closed and is no longer visible
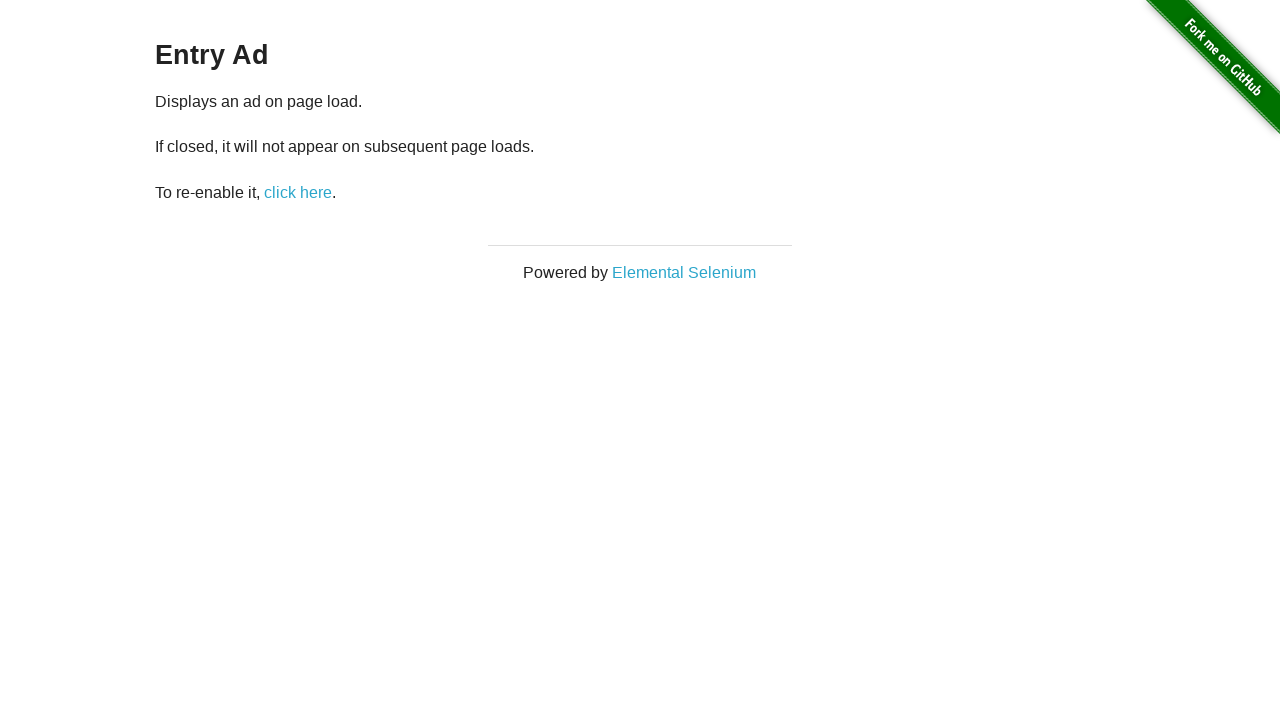

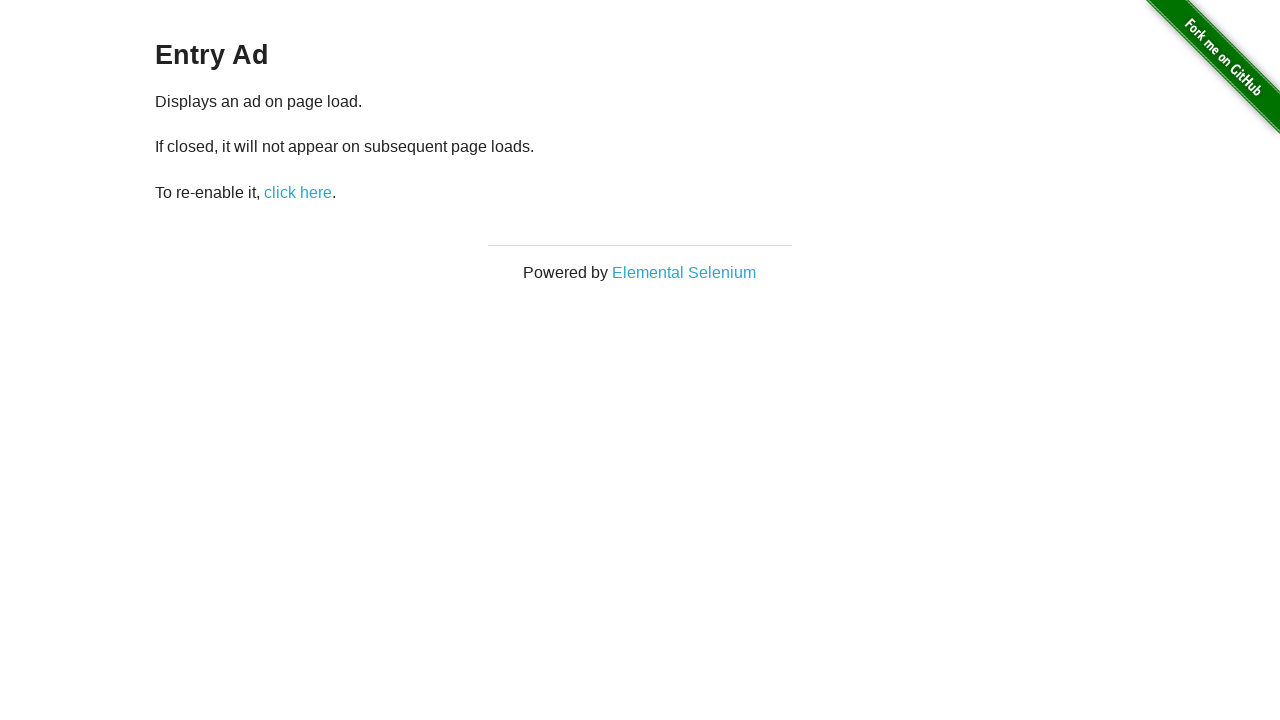